Tests form submission on W3Schools by switching to an iframe, filling first and last name fields, and submitting the form

Starting URL: https://www.w3schools.com/tags/tryit.asp?filename=tryhtml5_input_type_submit

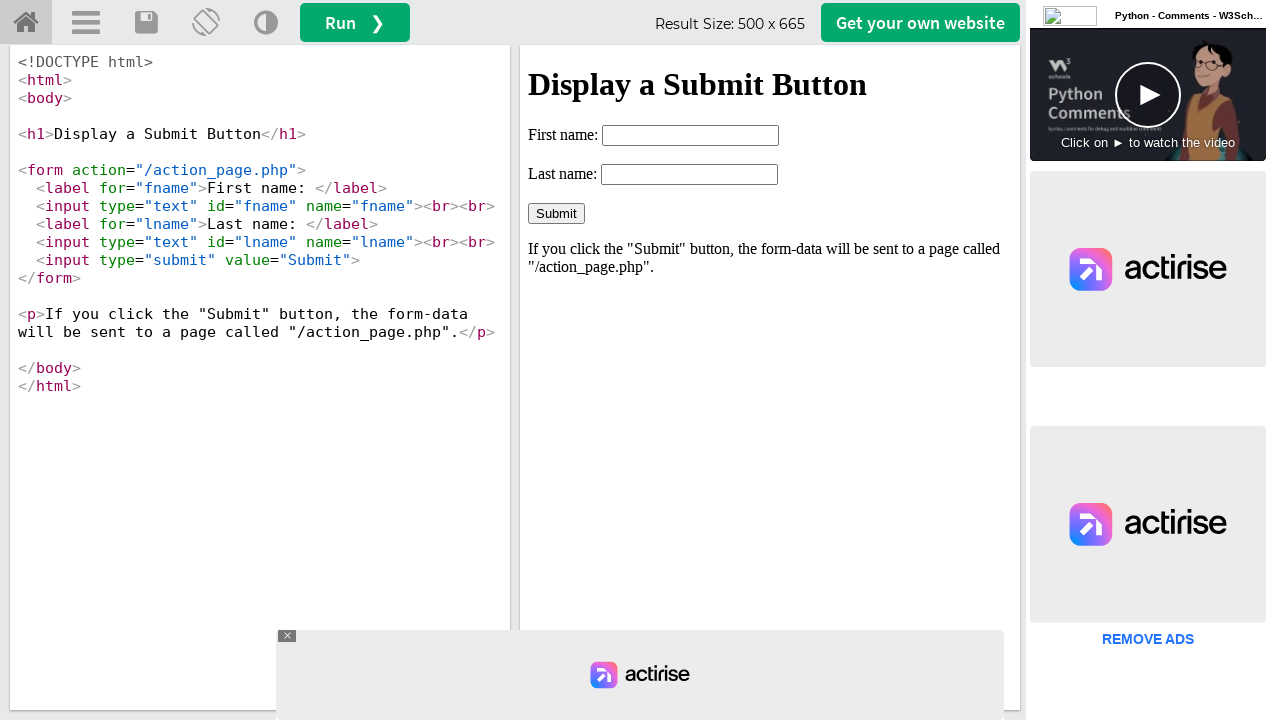

Located iframe with id 'iframeResult'
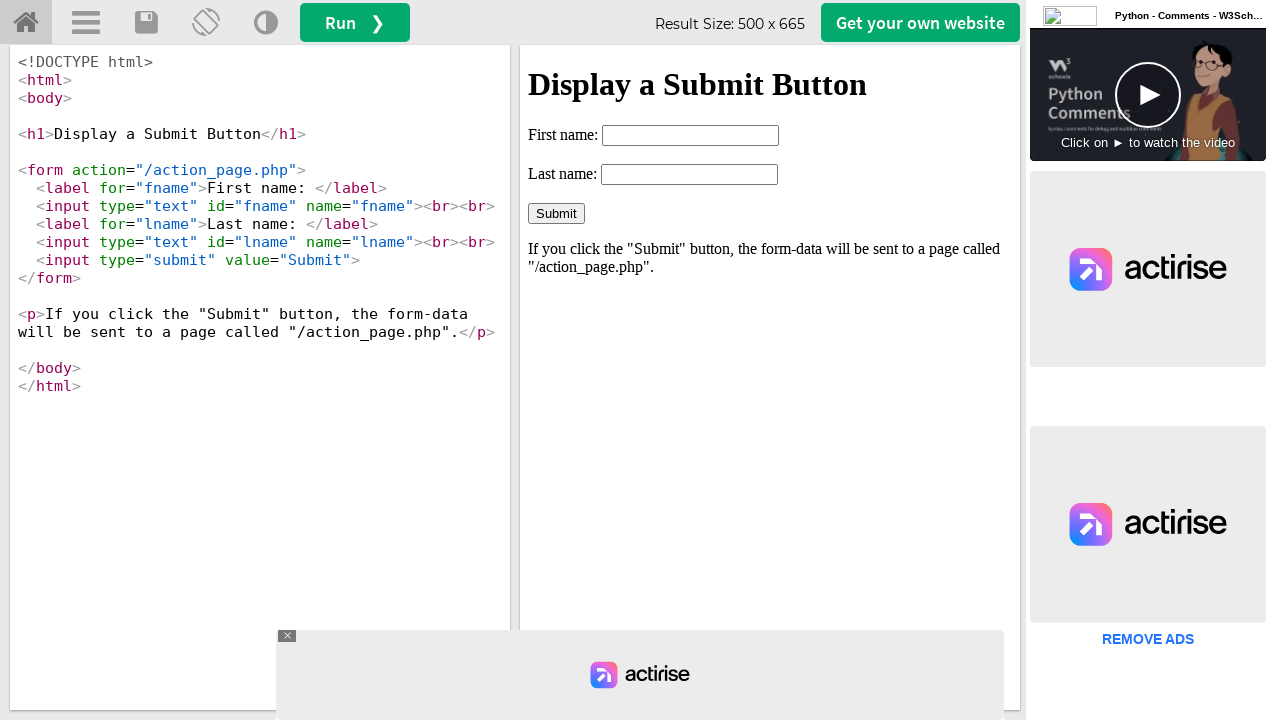

Filled first name field with 'bubby' on #iframeResult >> internal:control=enter-frame >> #fname
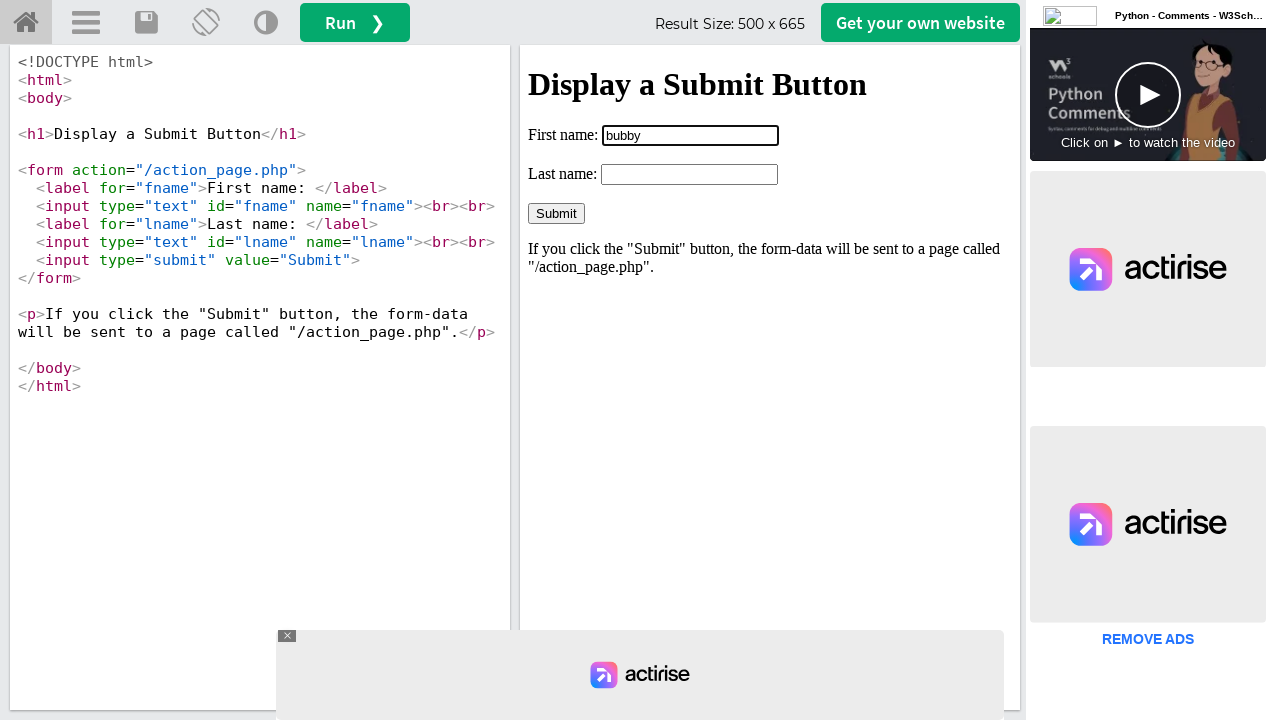

Filled last name field with 'sudineni' on #iframeResult >> internal:control=enter-frame >> #lname
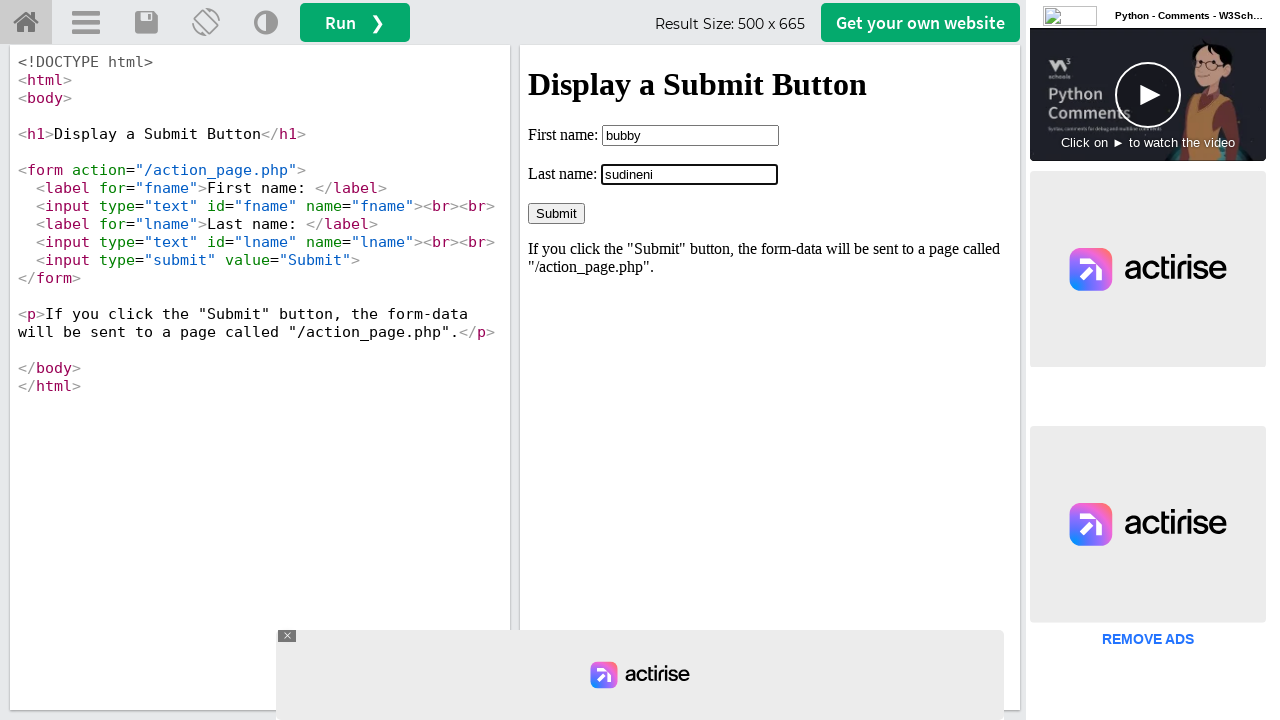

Clicked submit button to submit the form at (556, 213) on #iframeResult >> internal:control=enter-frame >> input[type='submit']
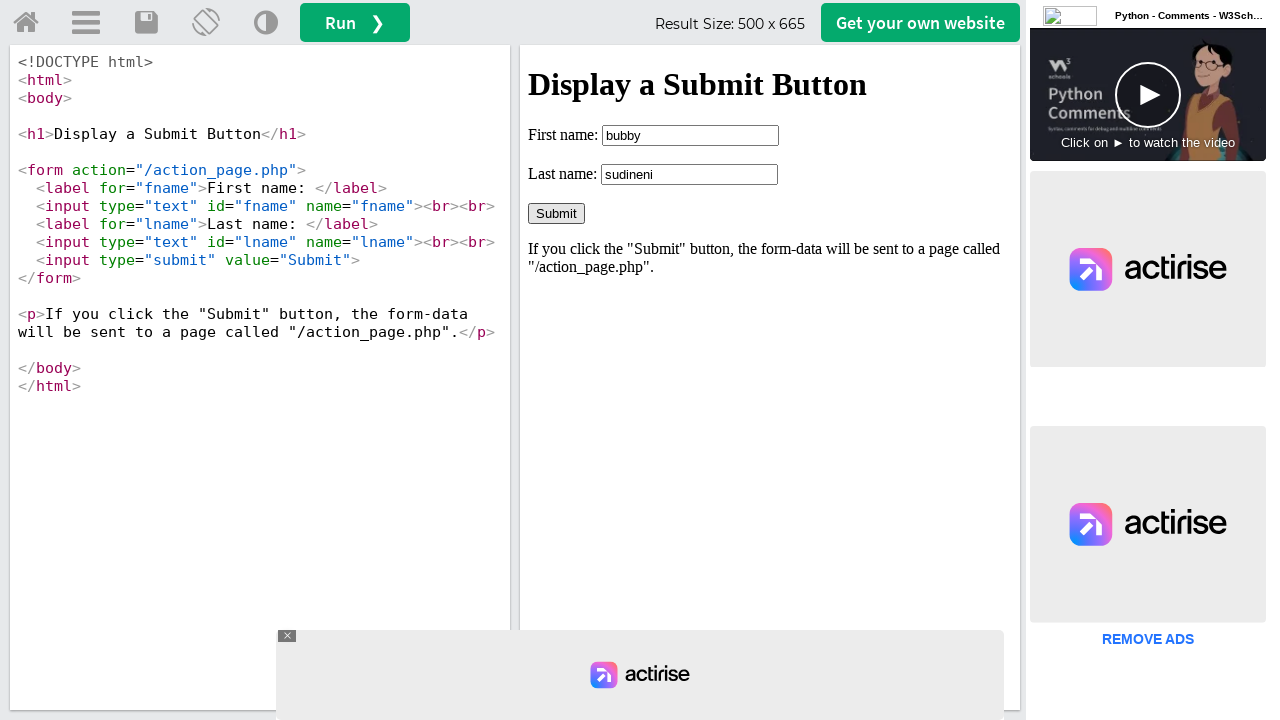

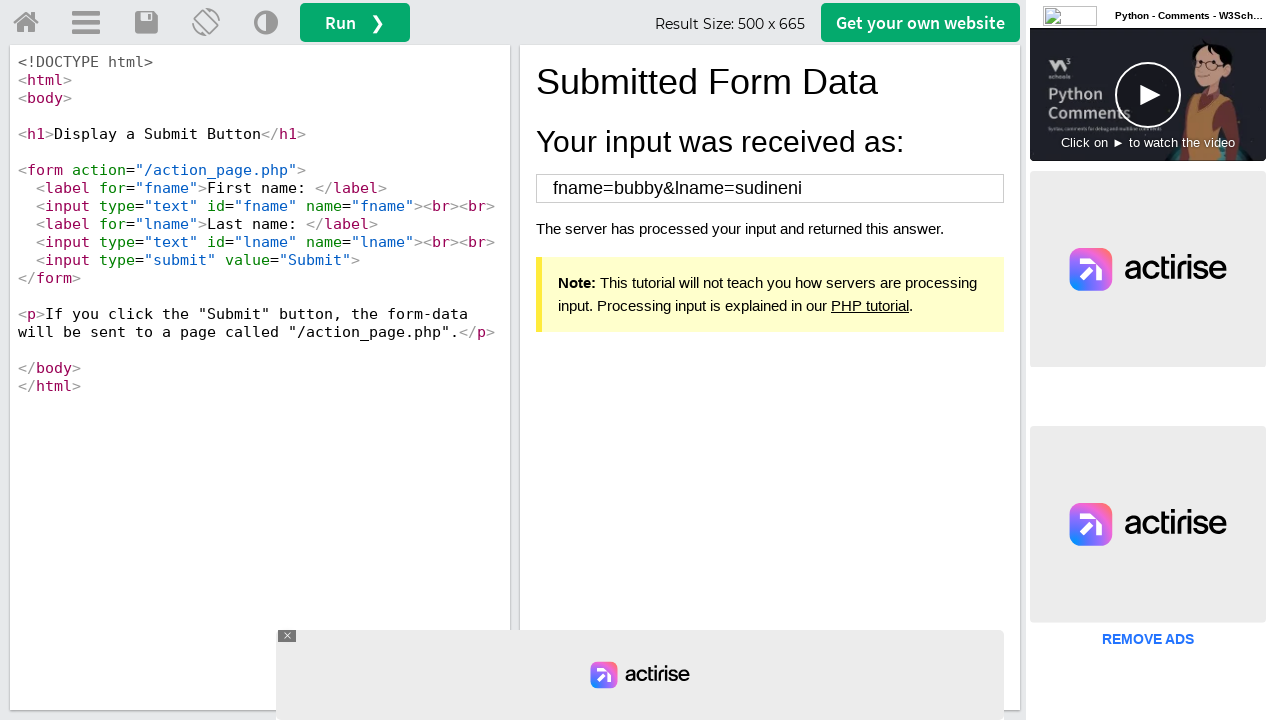